Tests clicking a primary button with dynamic class attributes 3 times, dismissing the alert dialog that appears after each click. This is a UI test playground exercise for handling elements with multiple CSS classes.

Starting URL: http://uitestingplayground.com/classattr

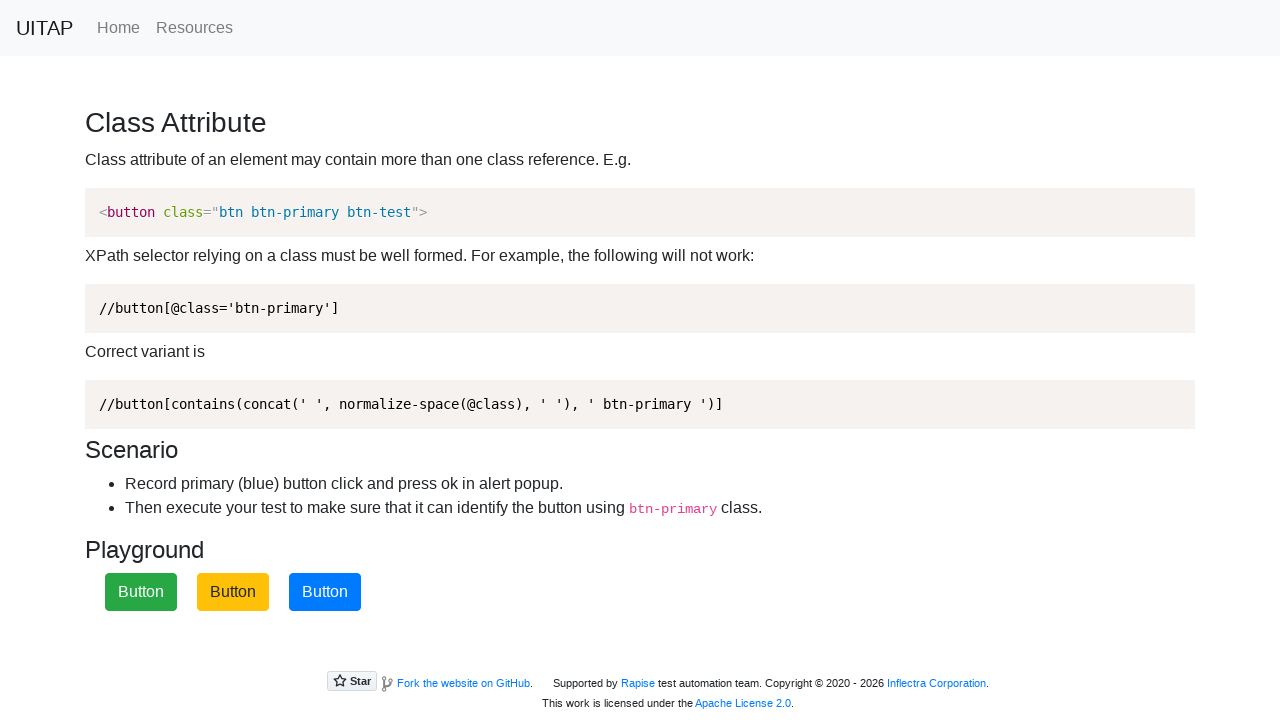

Set up dialog handler to automatically dismiss alerts
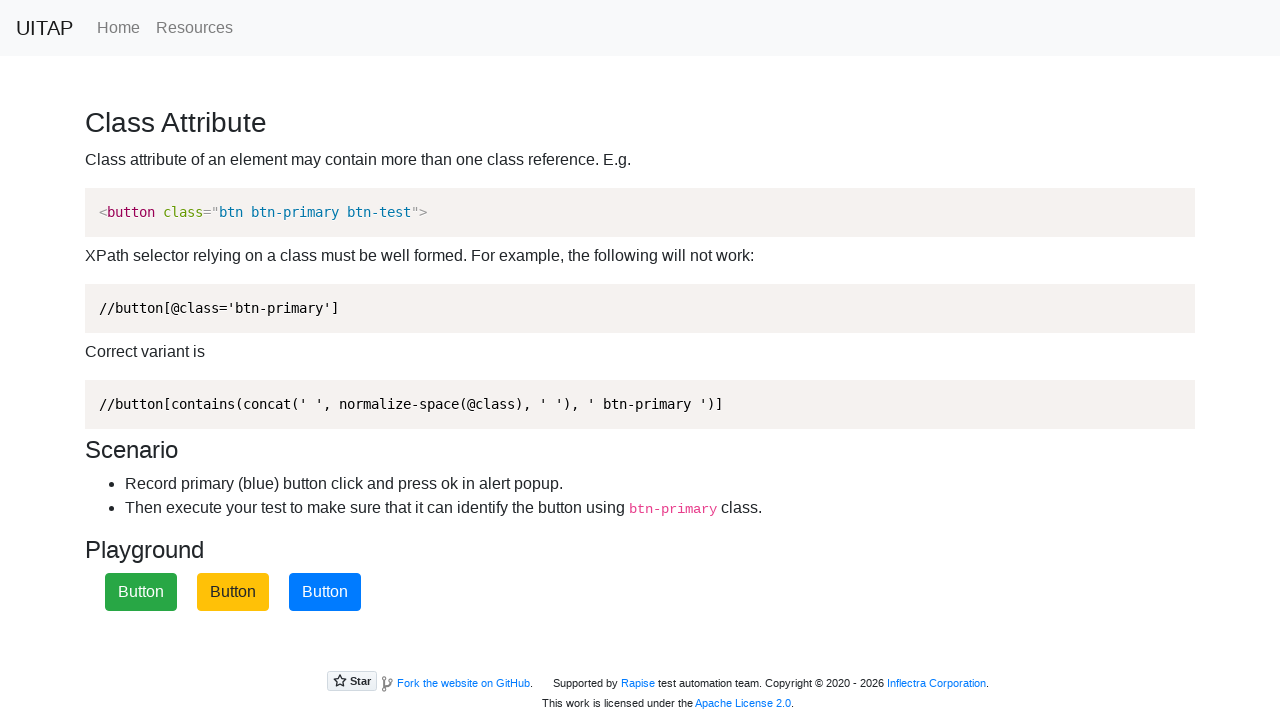

Clicked primary button (click 1 of 3) at (325, 592) on .btn-primary
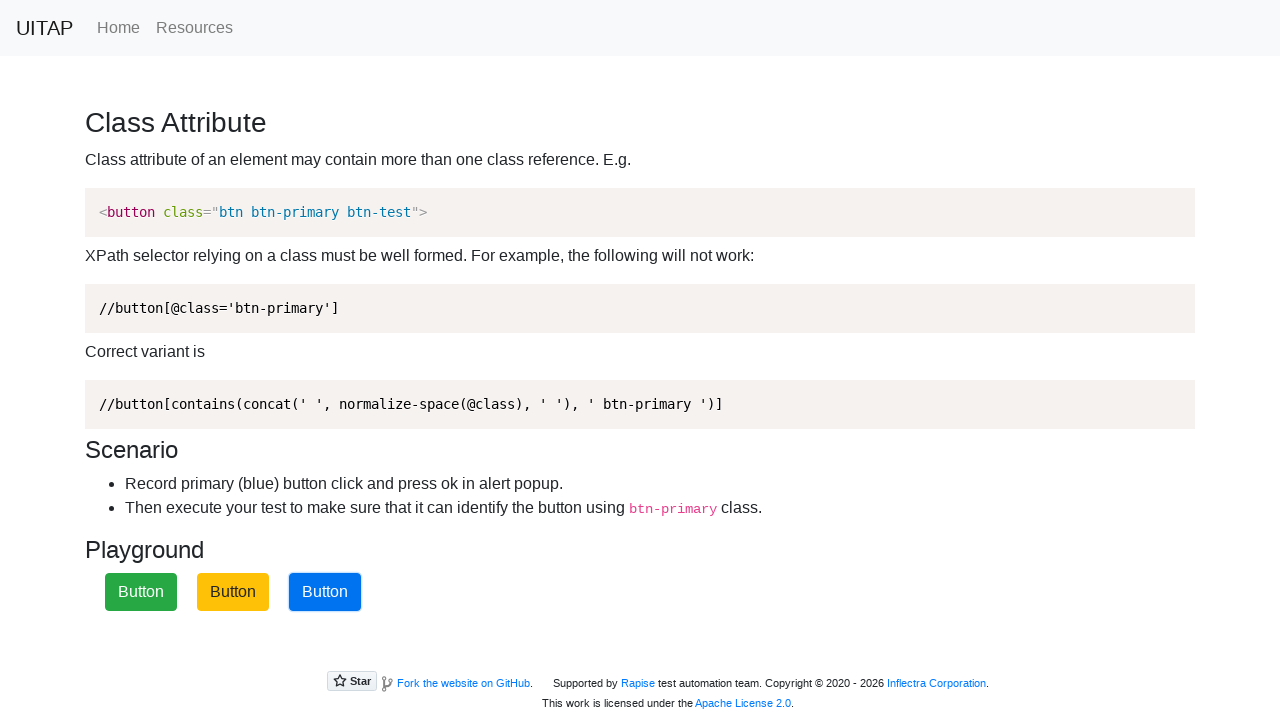

Waited for alert dialog to be dismissed
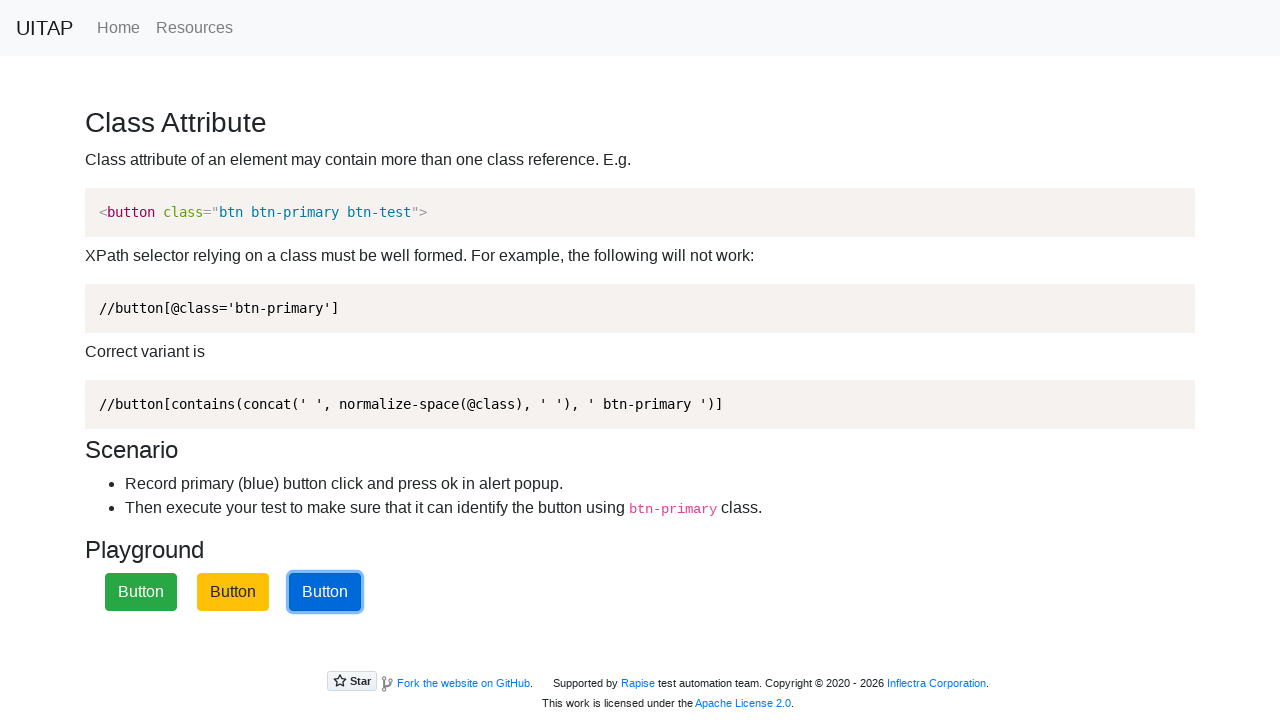

Clicked primary button (click 2 of 3) at (325, 592) on .btn-primary
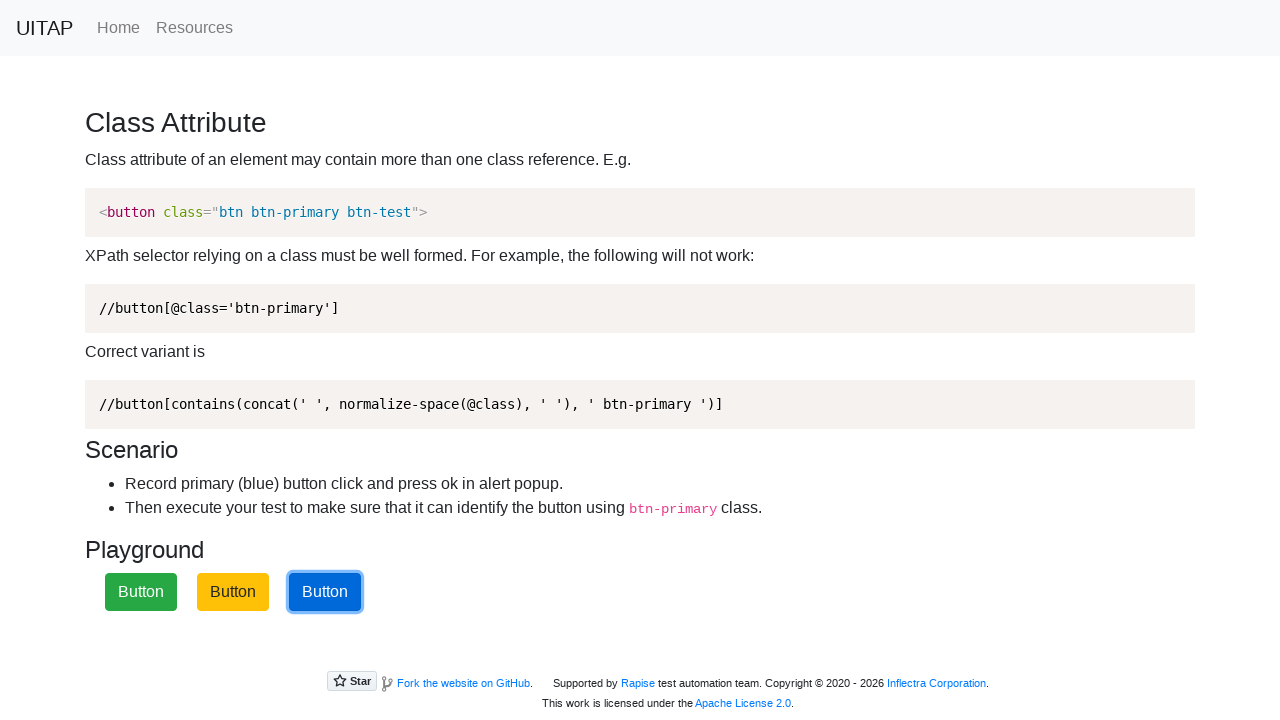

Waited for alert dialog to be dismissed
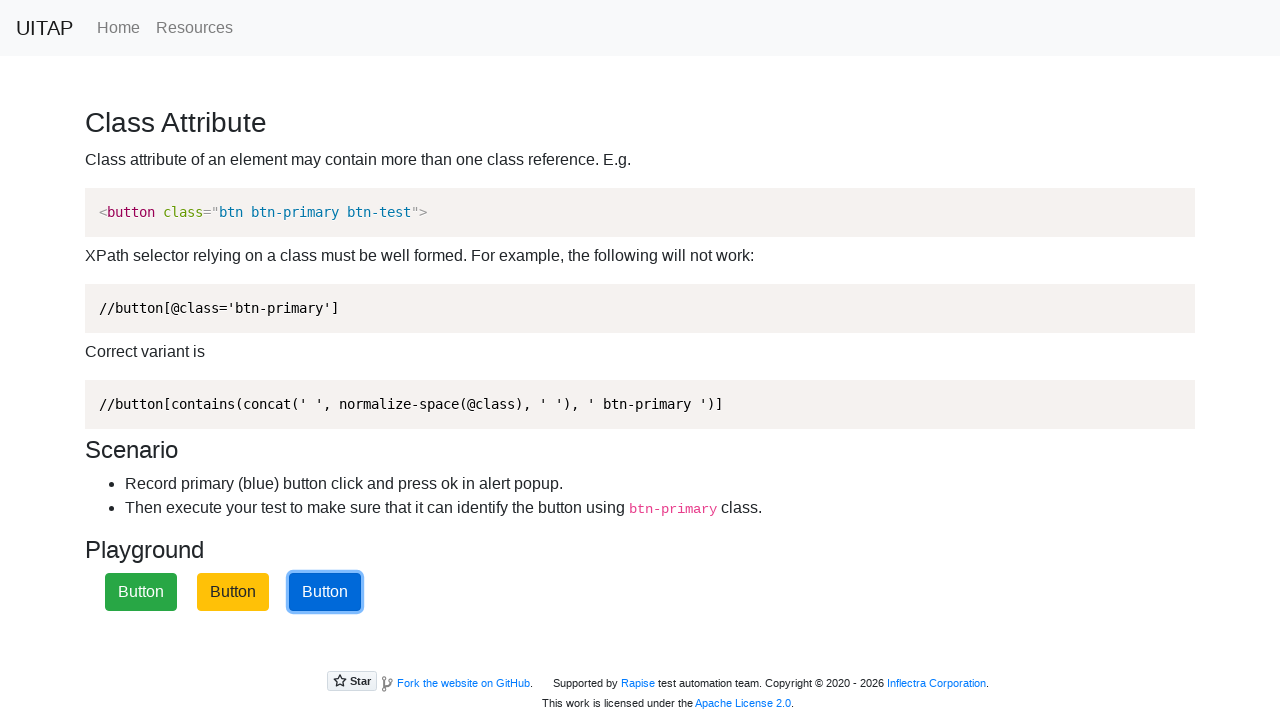

Clicked primary button (click 3 of 3) at (325, 592) on .btn-primary
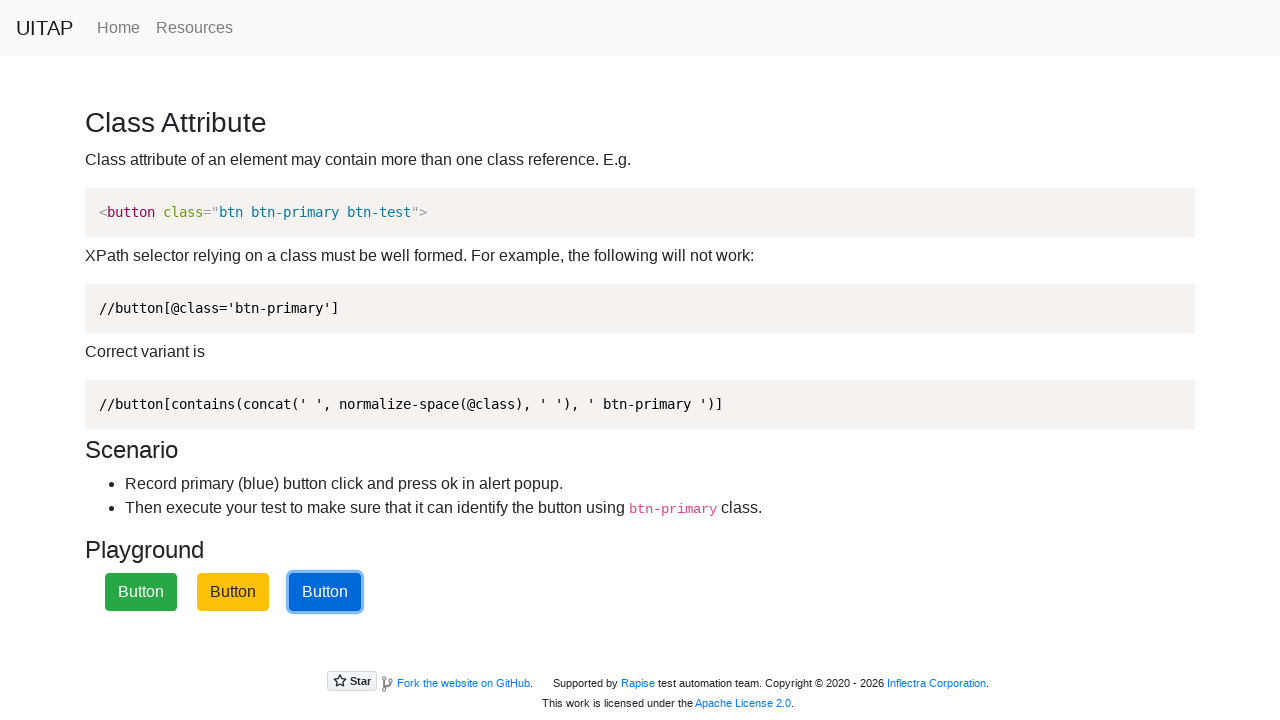

Waited for alert dialog to be dismissed
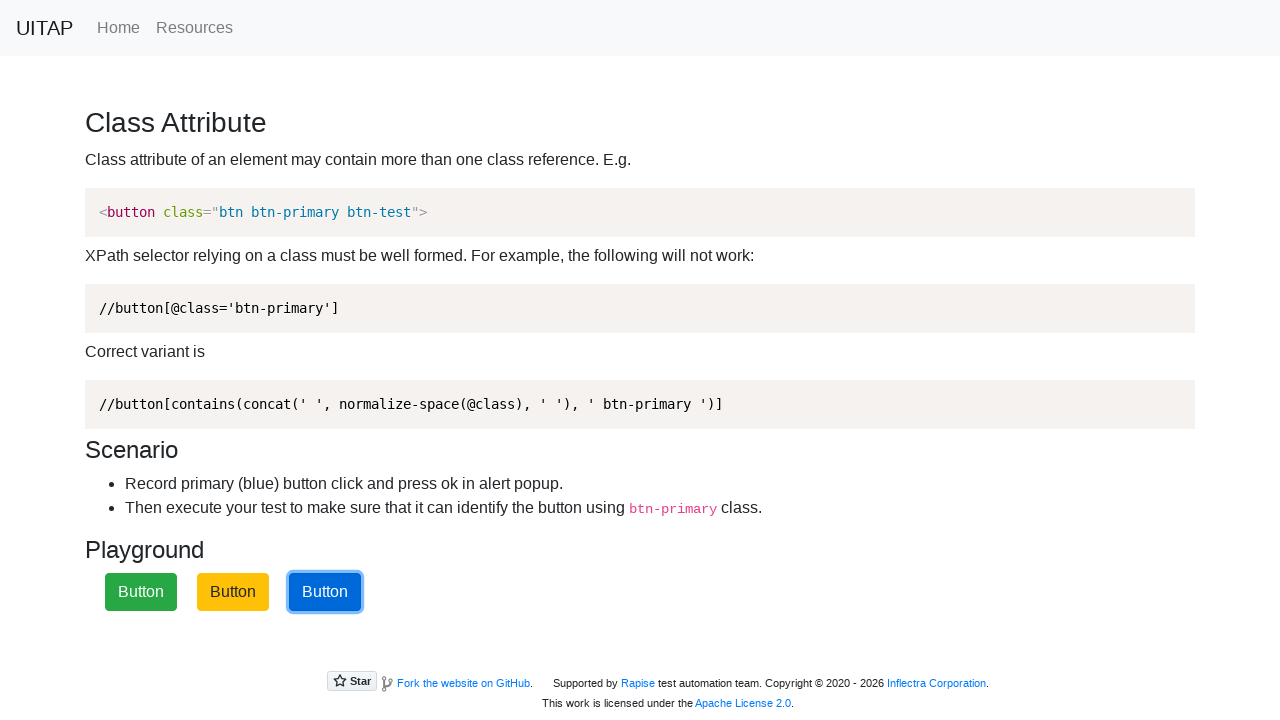

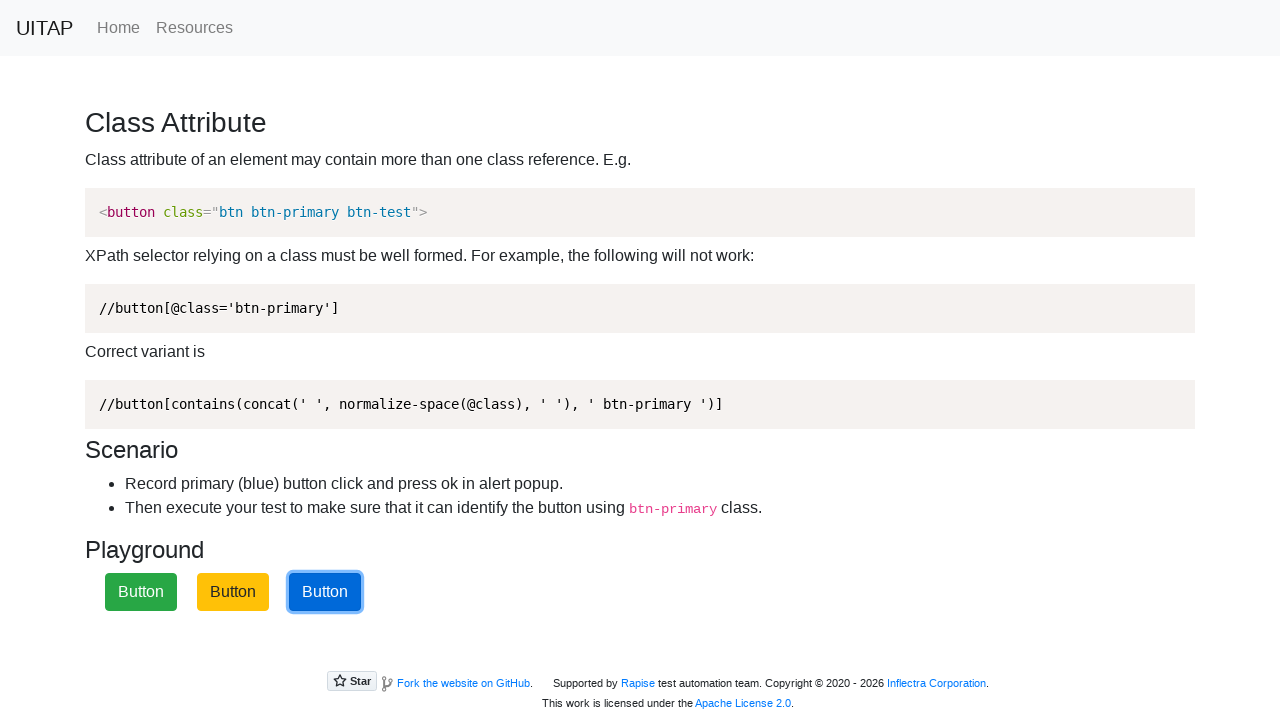